Tests clicking overlapping buttons where one becomes hidden after clicking, verifying hidden layer behavior

Starting URL: http://uitestingplayground.com/

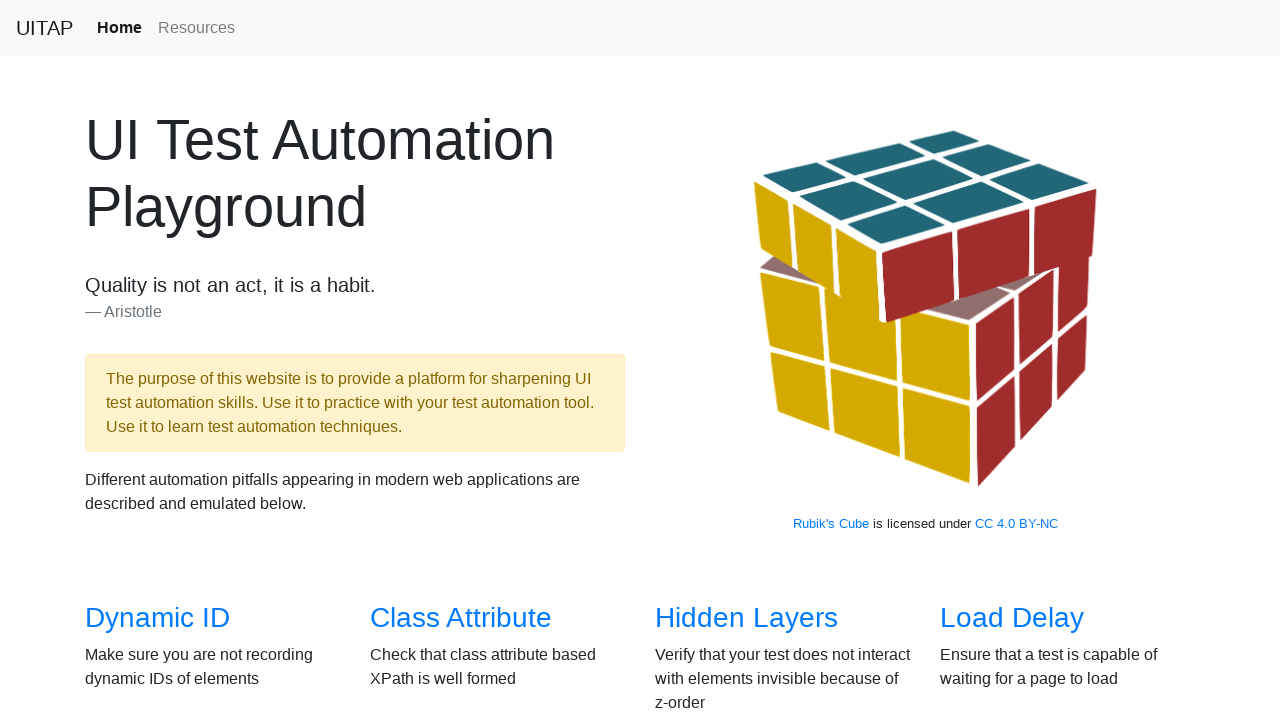

Clicked Hidden Layers link from main page at (746, 618) on a[href='/hiddenlayers']
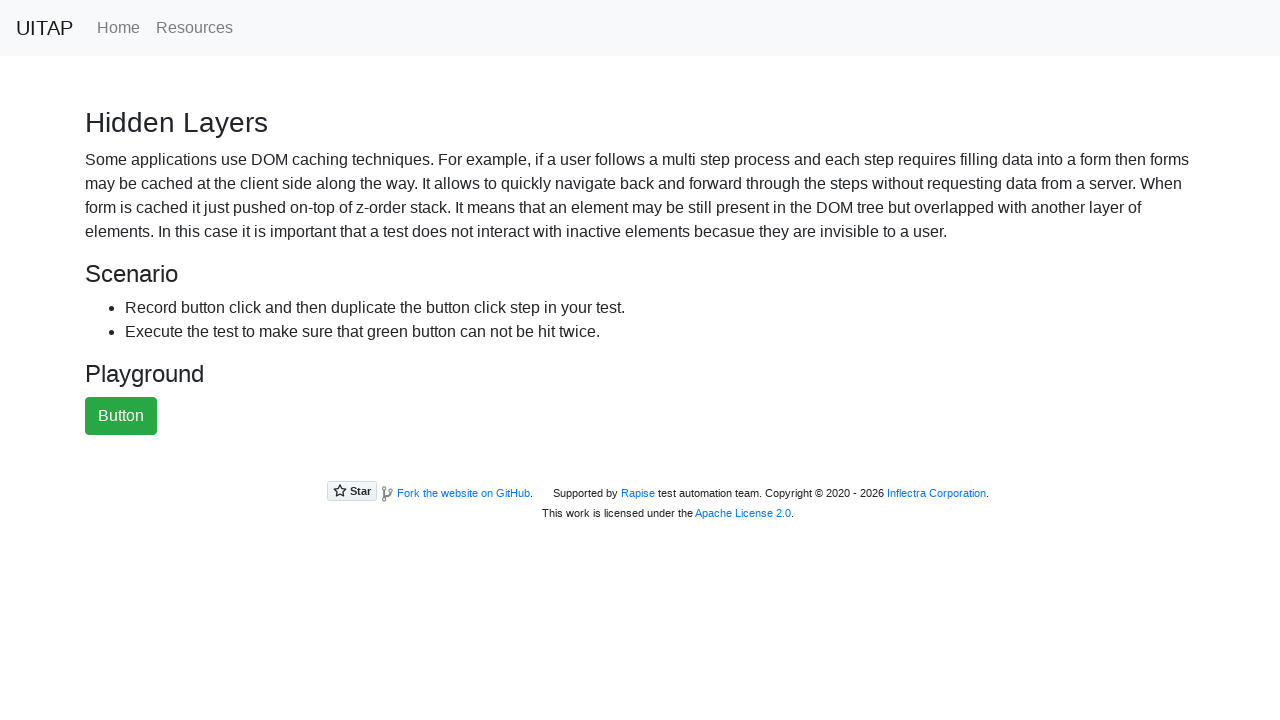

Clicked the green button at (121, 416) on #greenButton
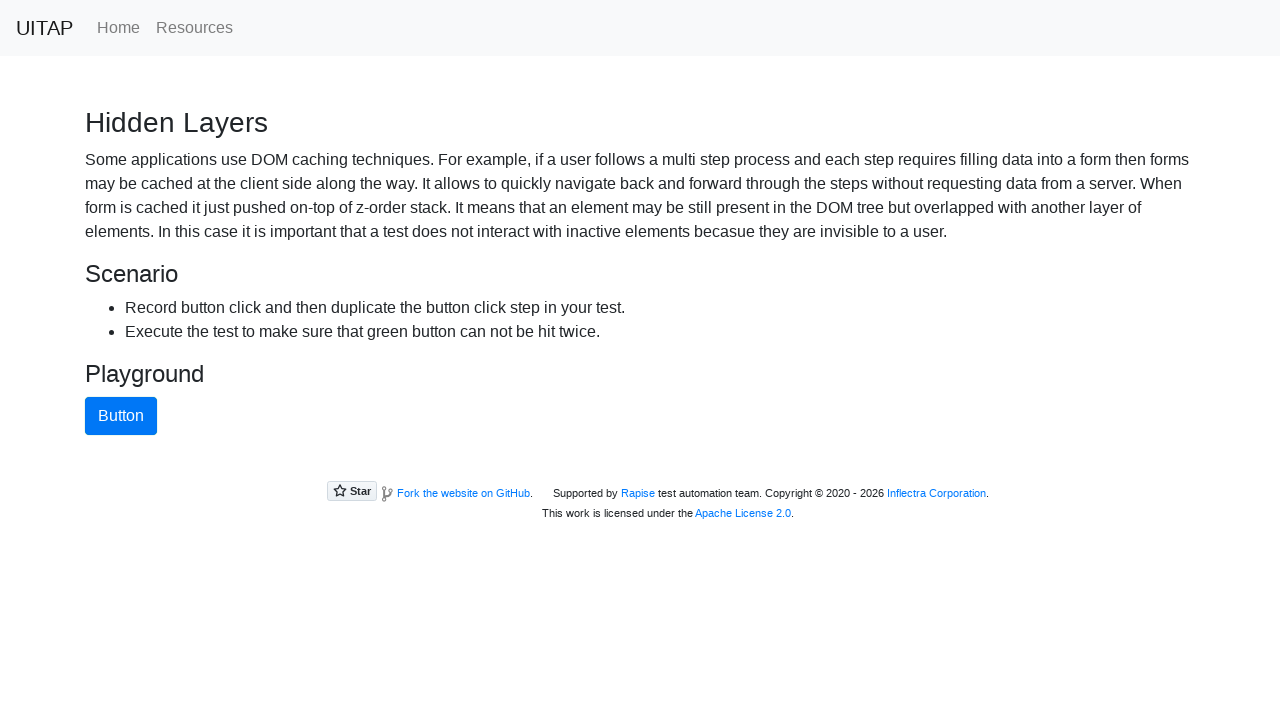

Clicked the blue button that appears after green button becomes hidden at (121, 416) on #blueButton
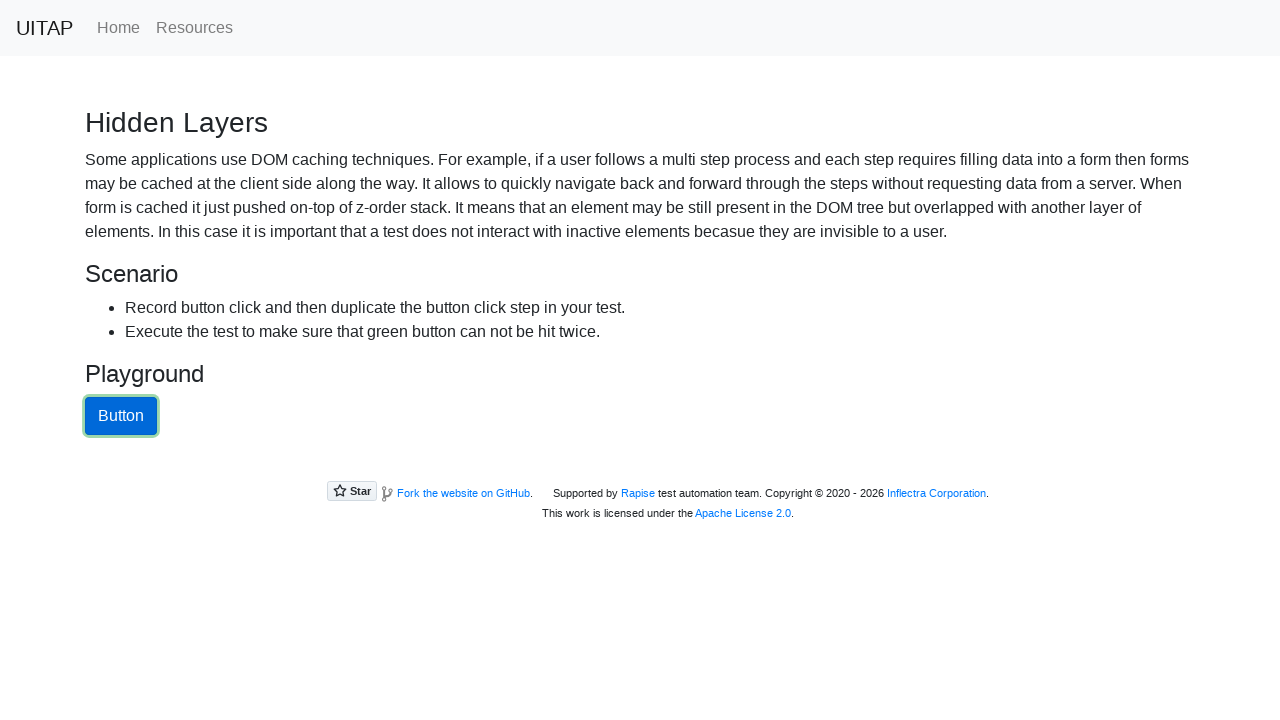

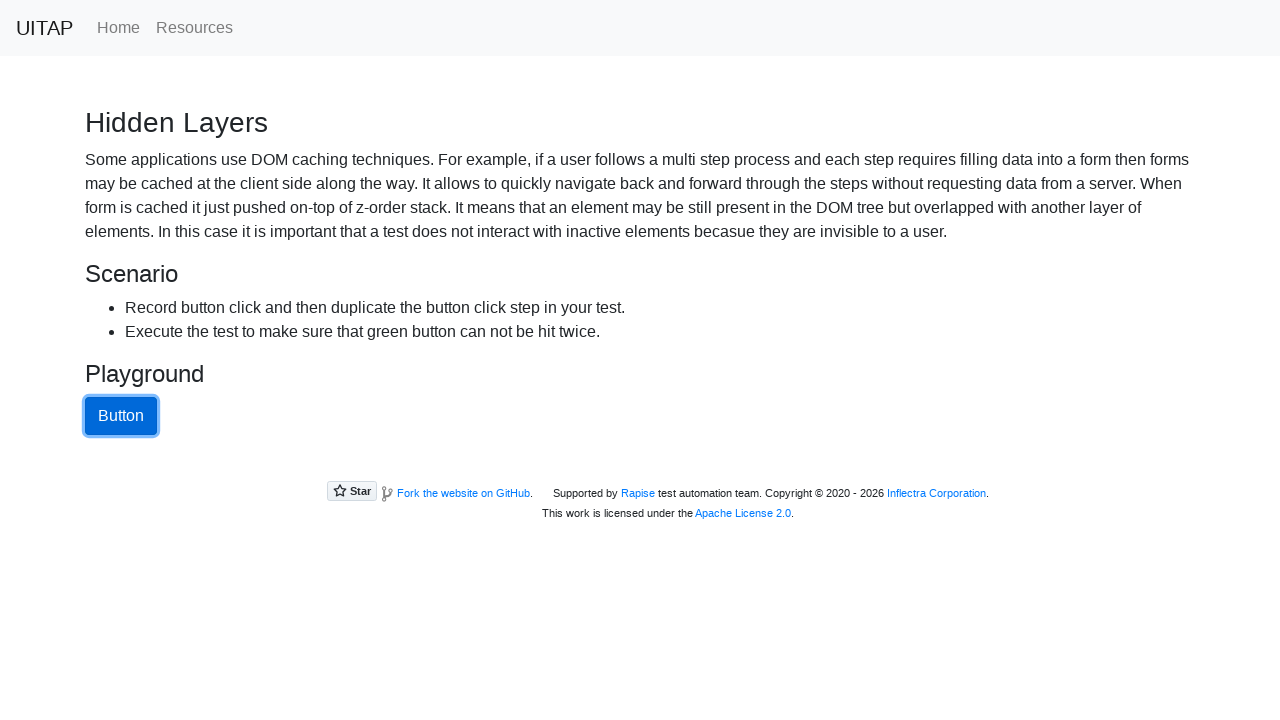